Tests radio button functionality by selecting different options and verifying only one can be selected at a time, then checking the result message

Starting URL: https://kristinek.github.io/site/examples/actions

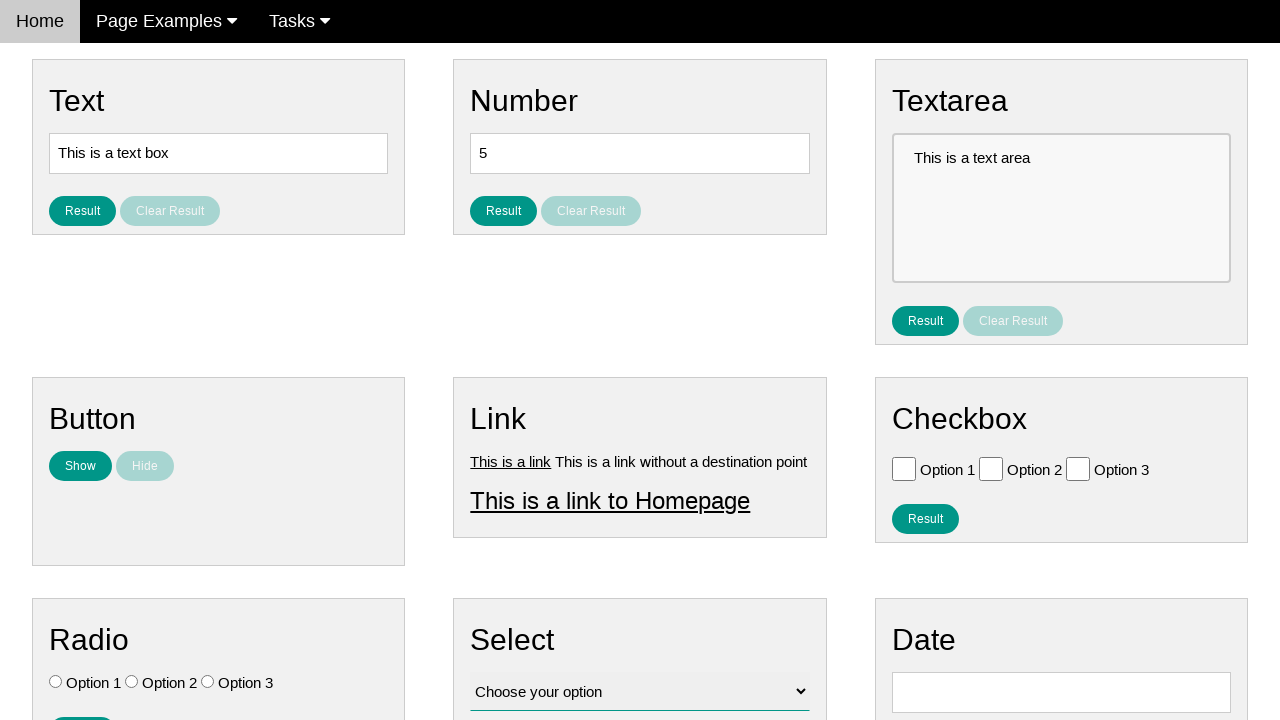

Located all radio button elements on the page
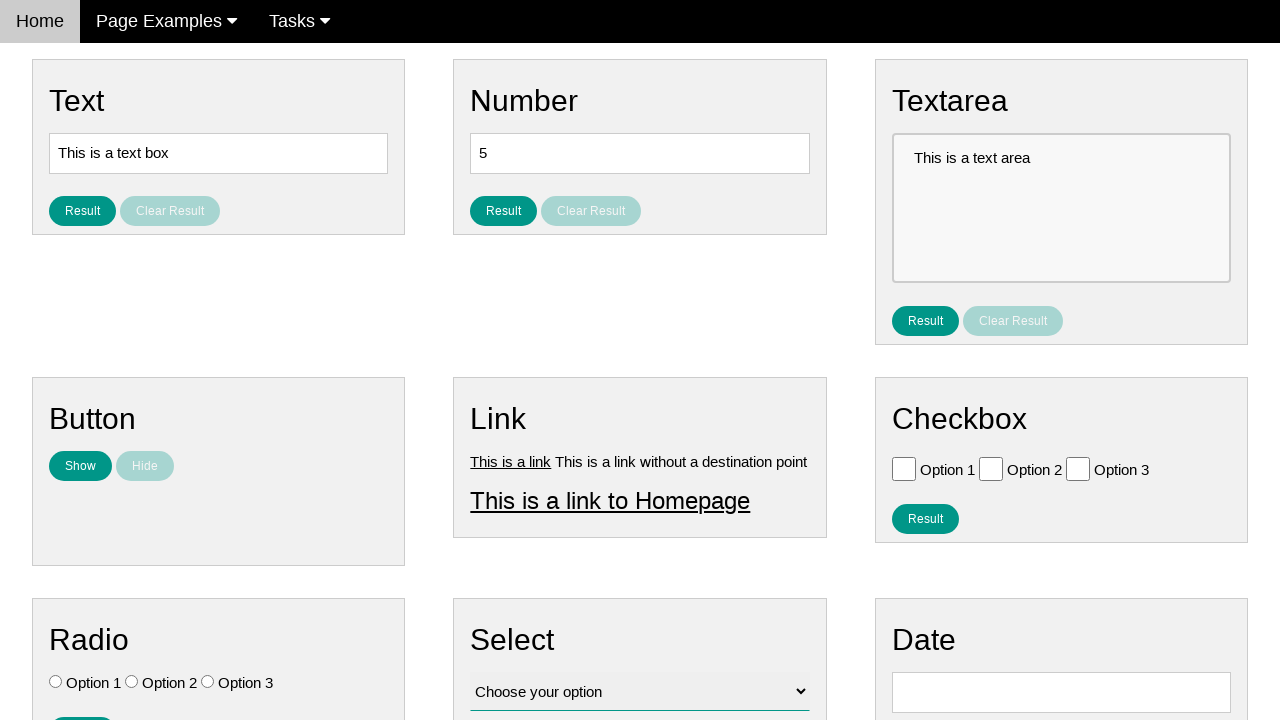

Verified that no radio buttons are initially selected
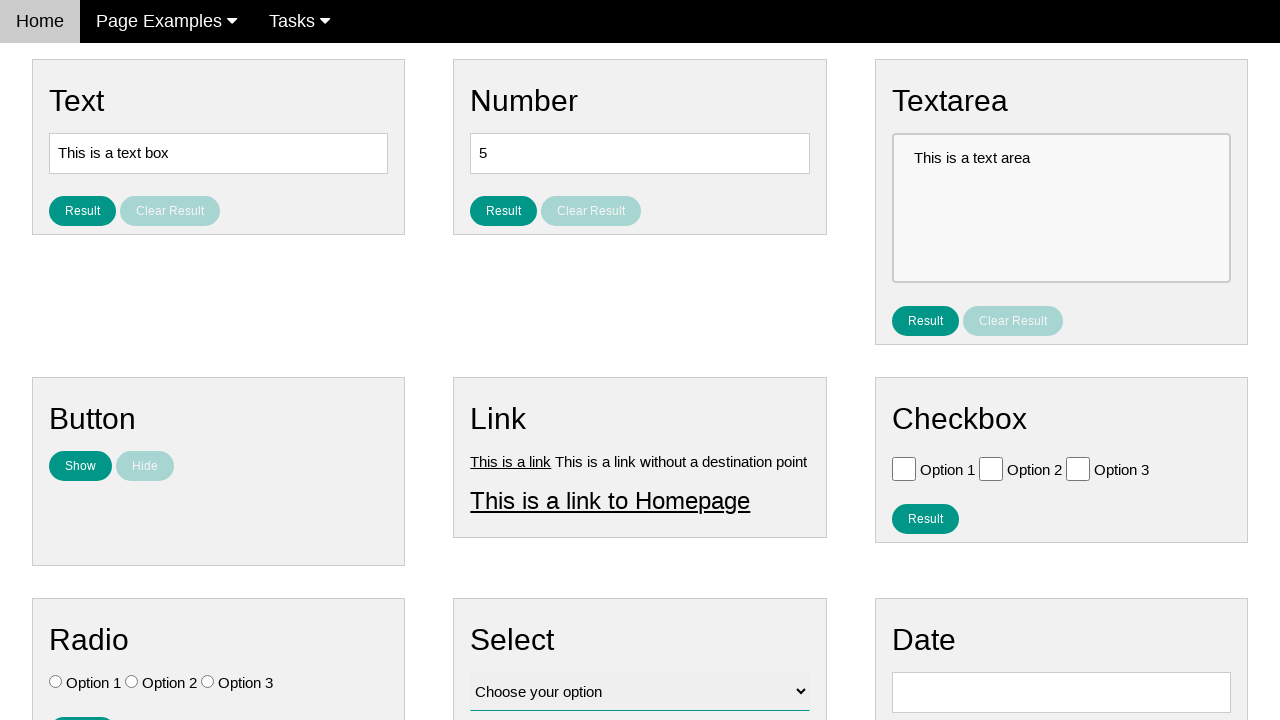

Clicked on Option 3 radio button (index 2) at (208, 682) on input[type='radio'] >> nth=2
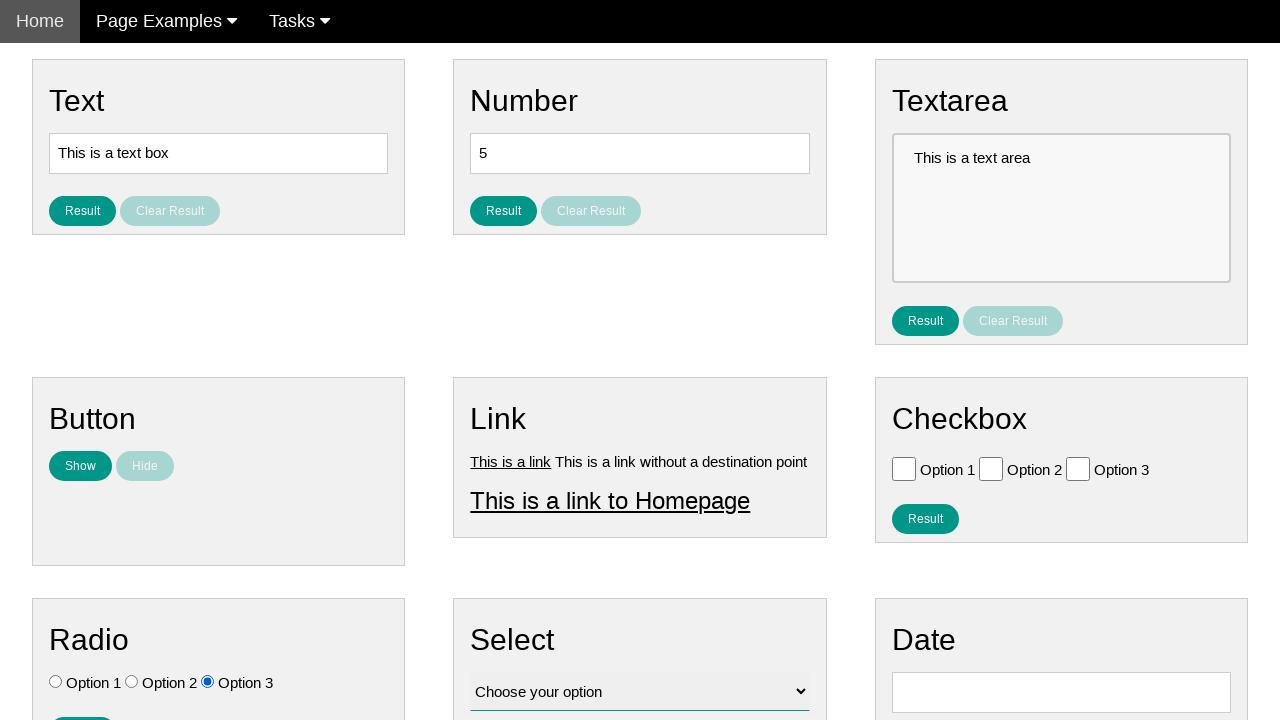

Verified that only Option 3 is selected
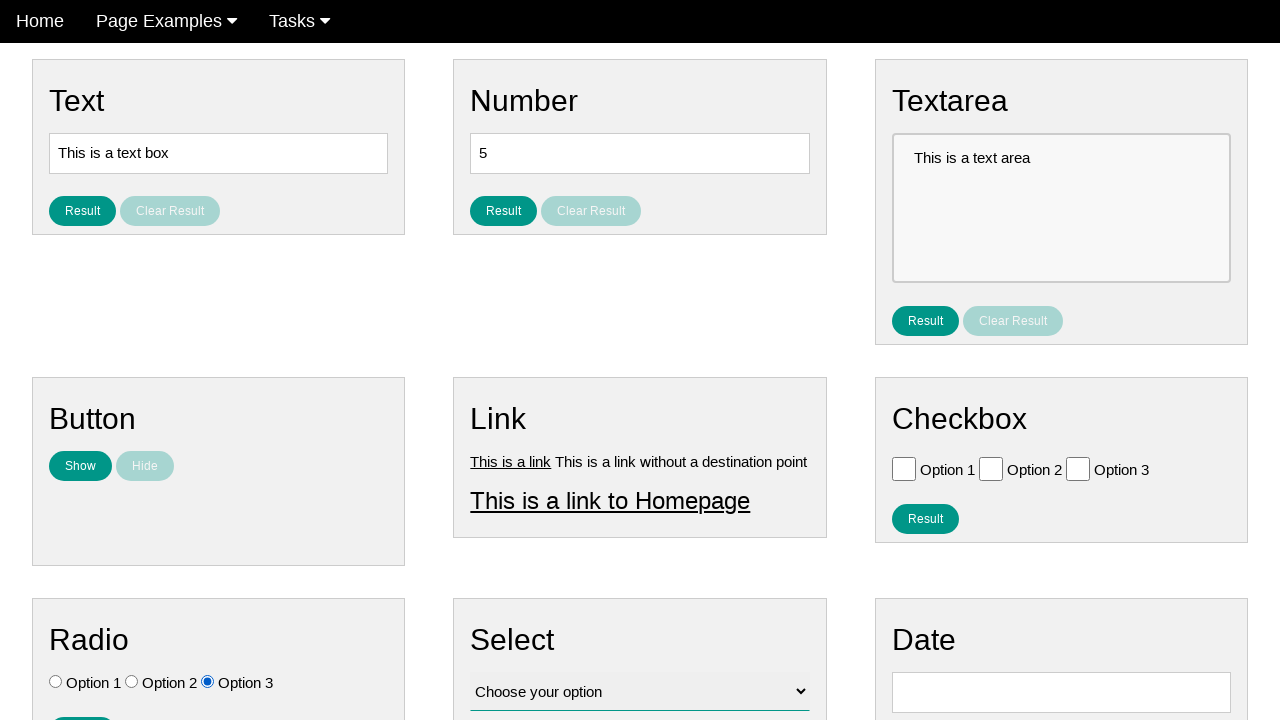

Clicked on Option 1 radio button (index 0) at (56, 682) on input[type='radio'] >> nth=0
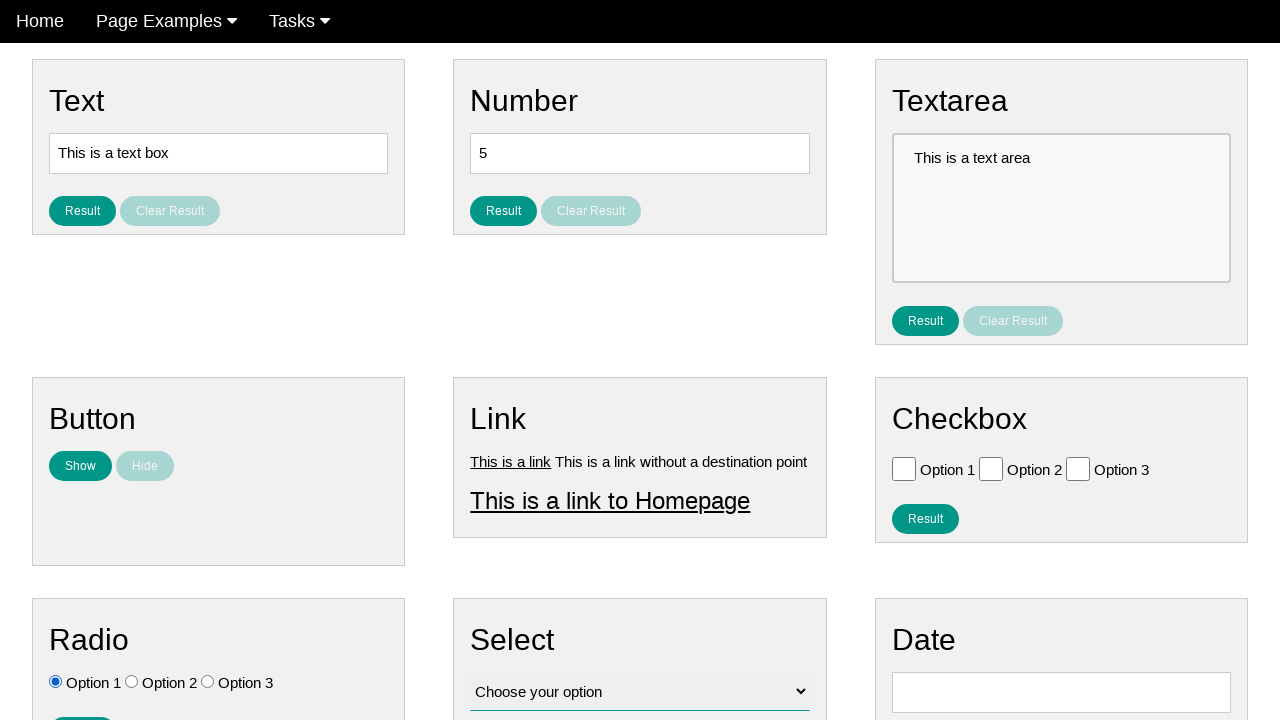

Verified that only Option 1 is selected after changing selection
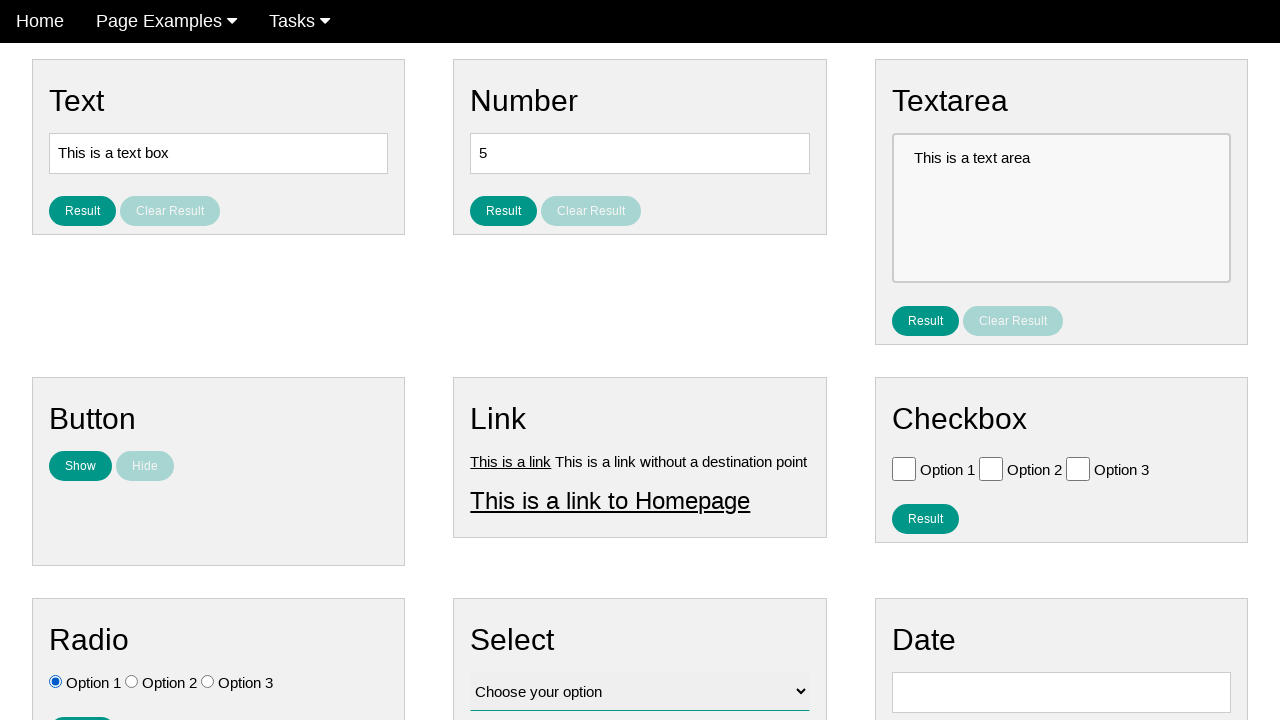

Clicked the result button to submit radio button selection at (82, 705) on #result_button_ratio
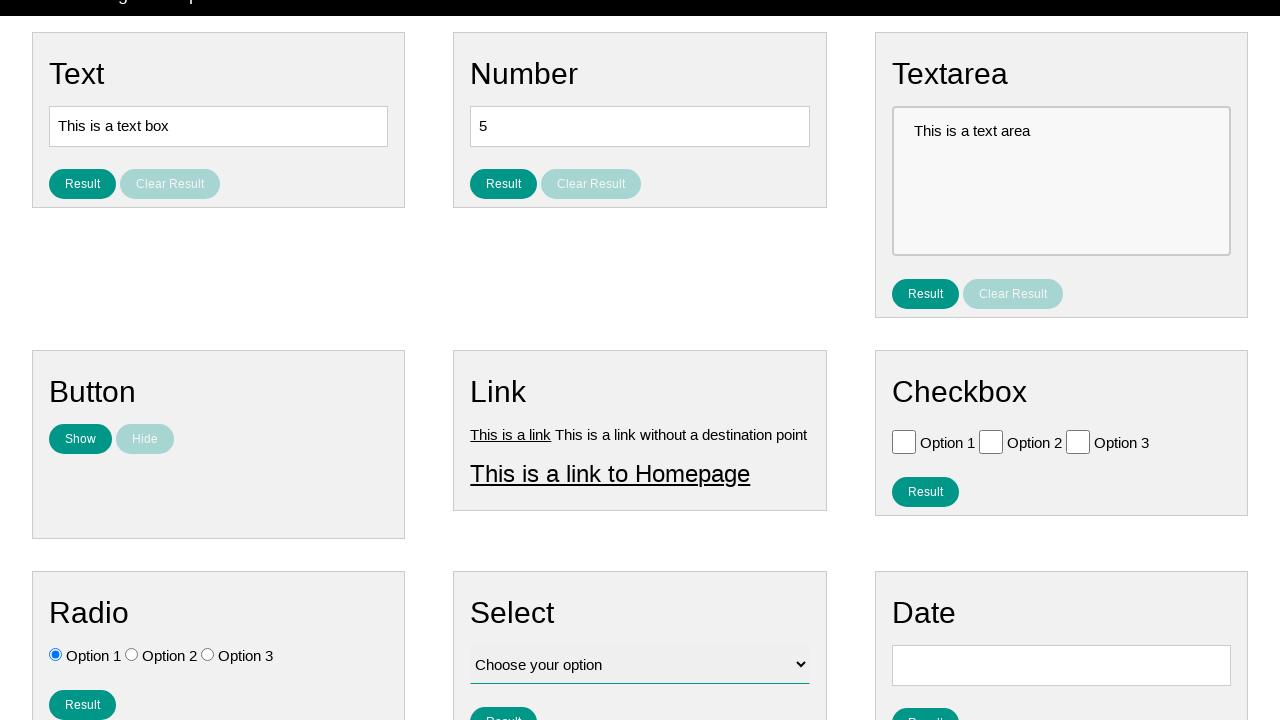

Verified result message displays 'You selected option: Option 1'
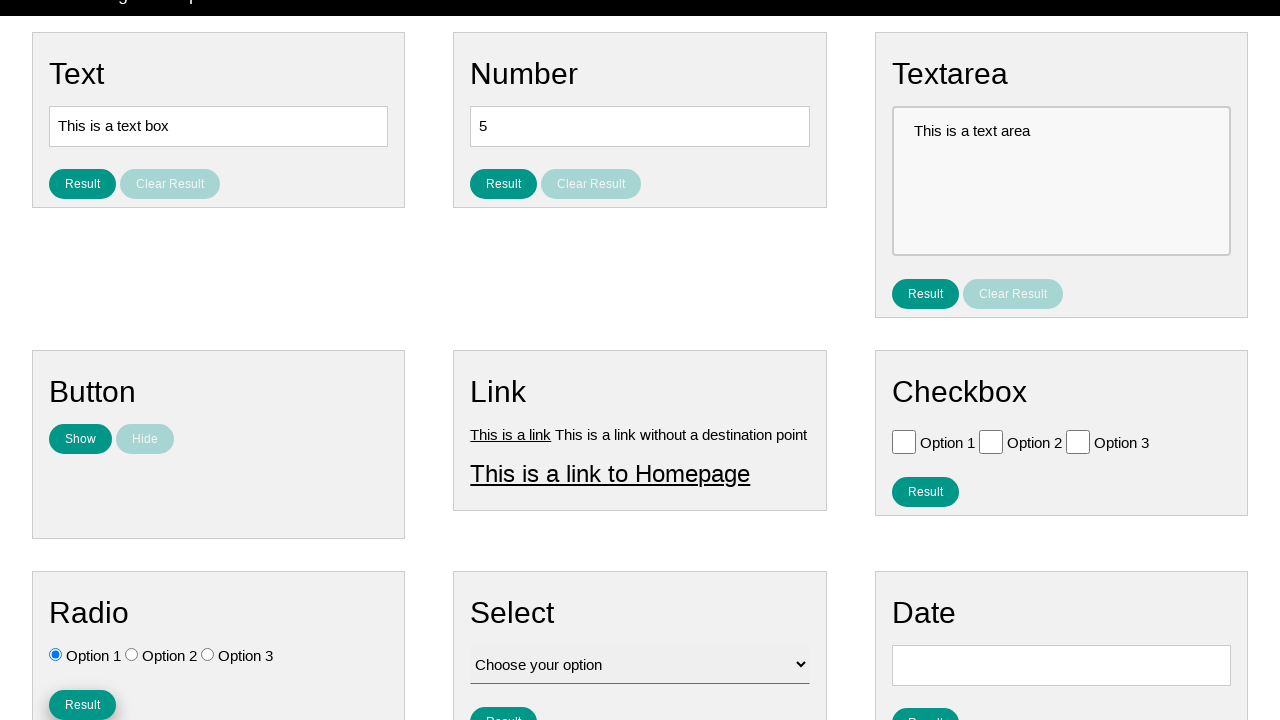

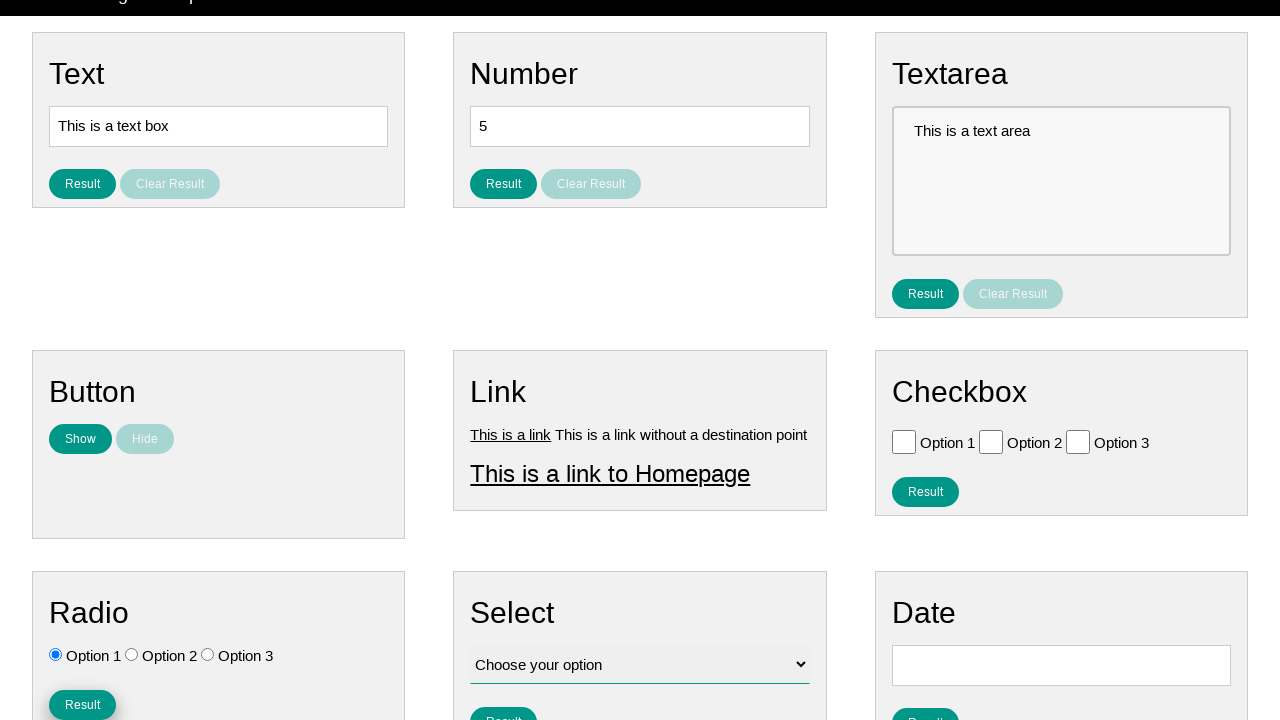